Navigates to the Trip Planner page via a link on the main site and verifies the URL contains the expected path

Starting URL: https://www.translink.ca

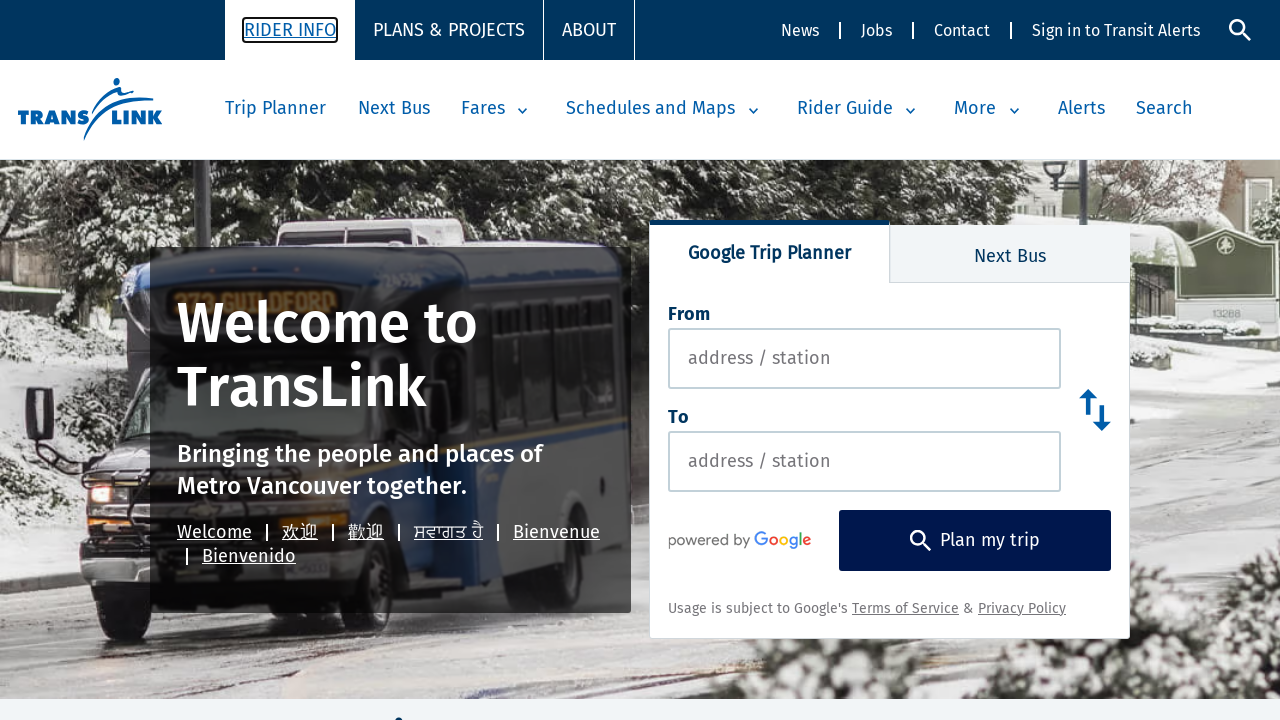

Clicked on Trip Planner link in main navigation at (276, 108) on a[href*='trip-planner']
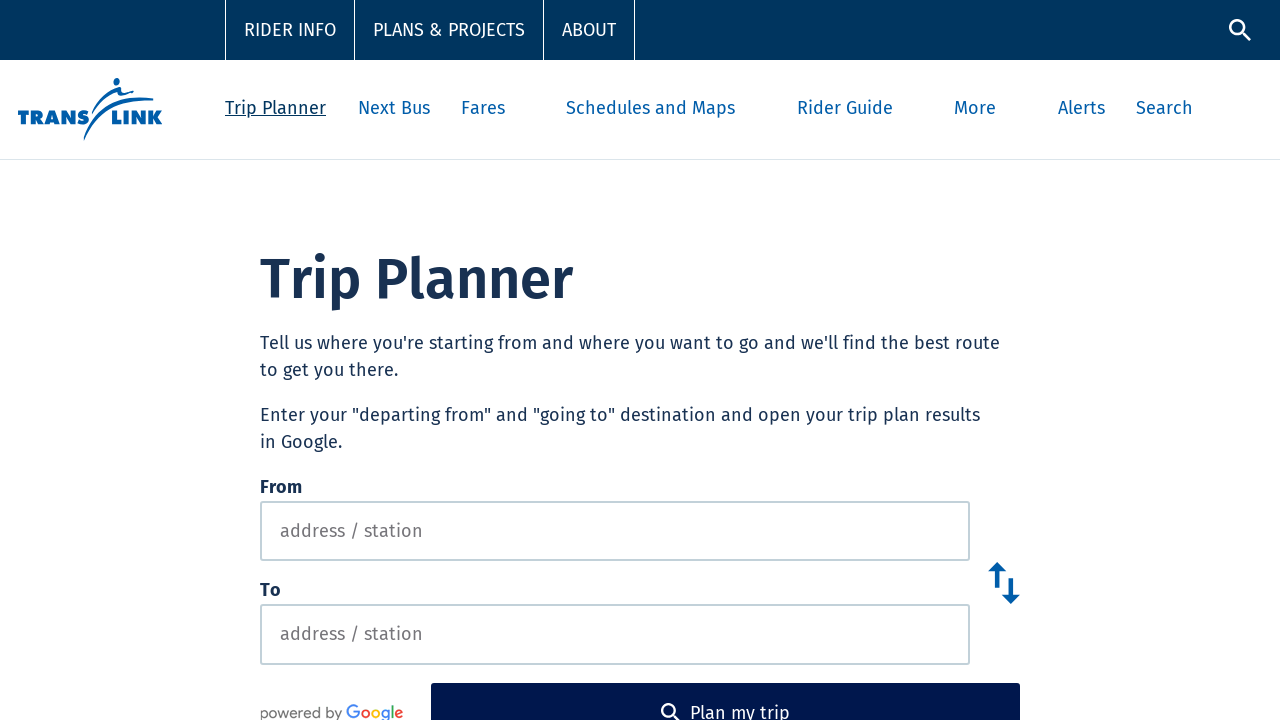

Trip Planner page loaded and URL verified to contain '/trip-planner'
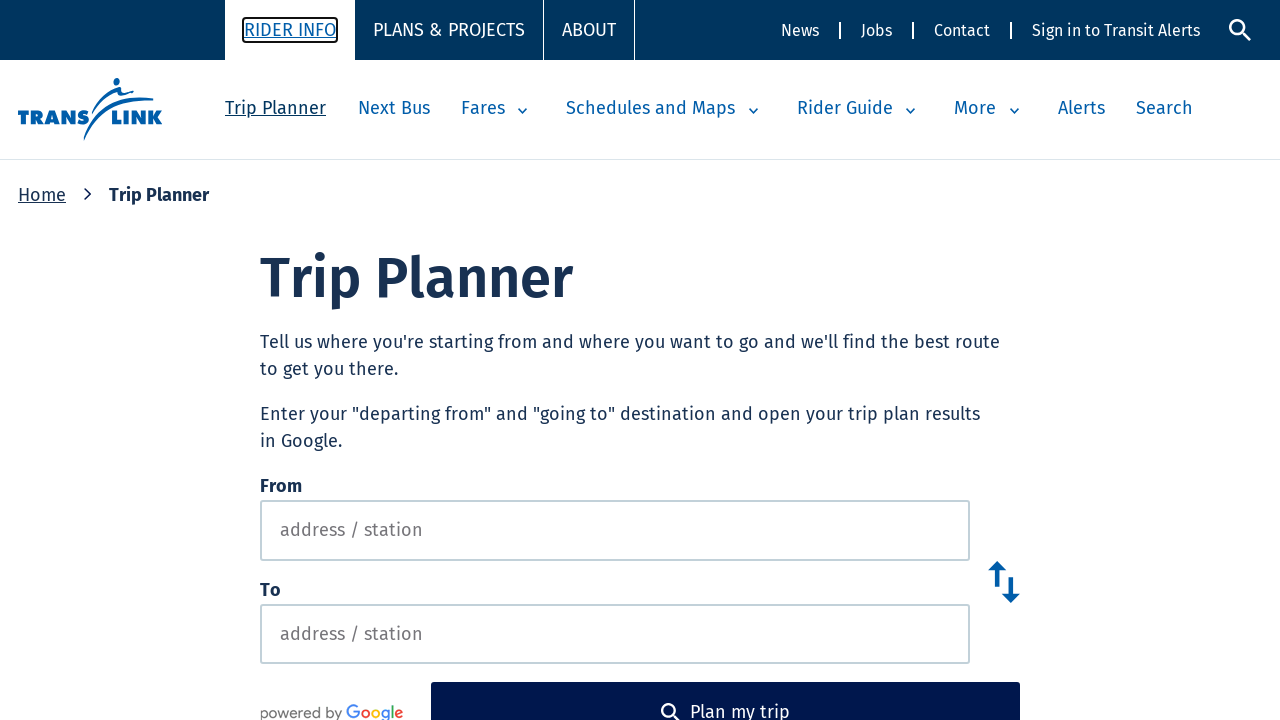

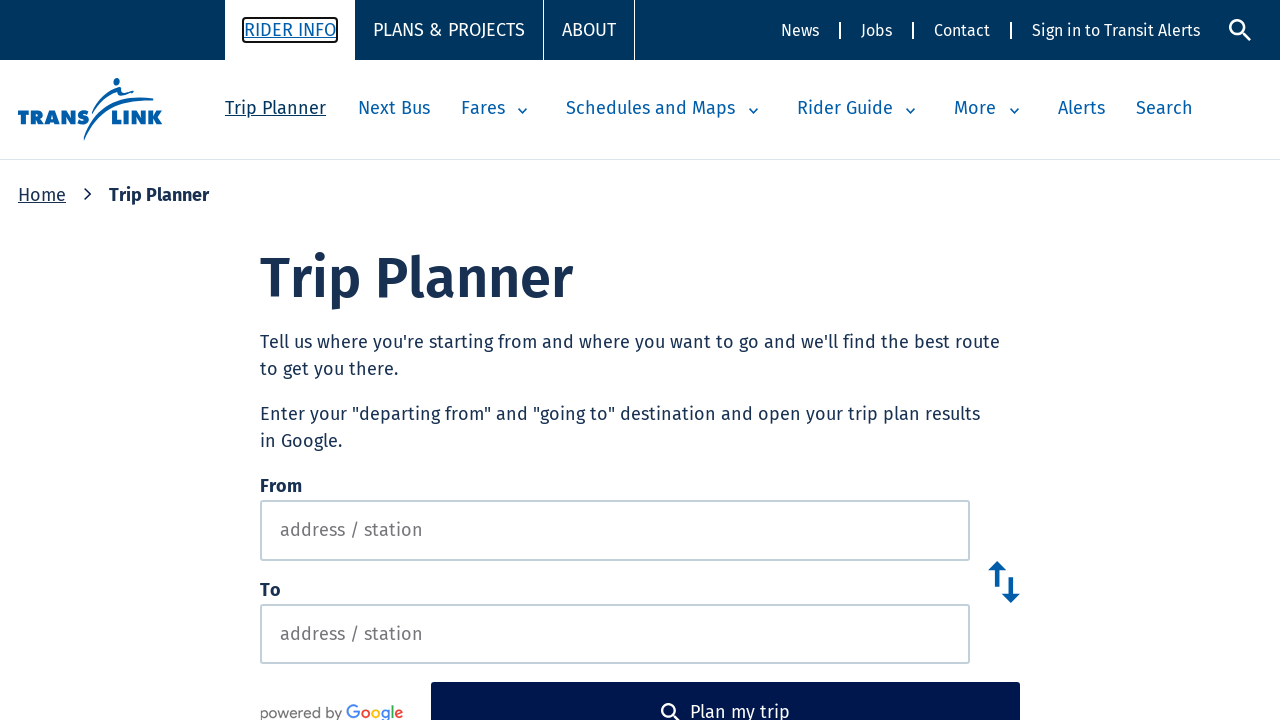